Tests date picker functionality by selecting a specific date (June 27, 2025) from a complex calendar widget with year dropdown and month navigation

Starting URL: https://testautomationpractice.blogspot.com/

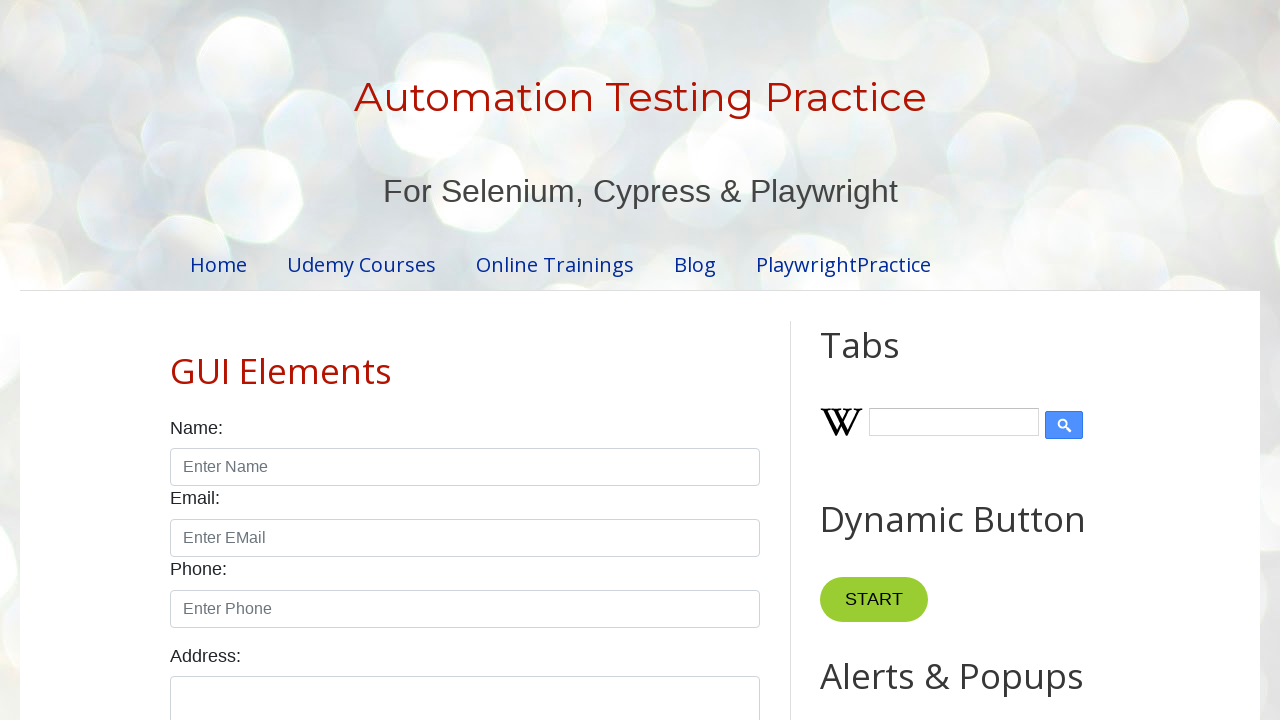

Clicked date input field to open date picker at (520, 360) on input#txtDate
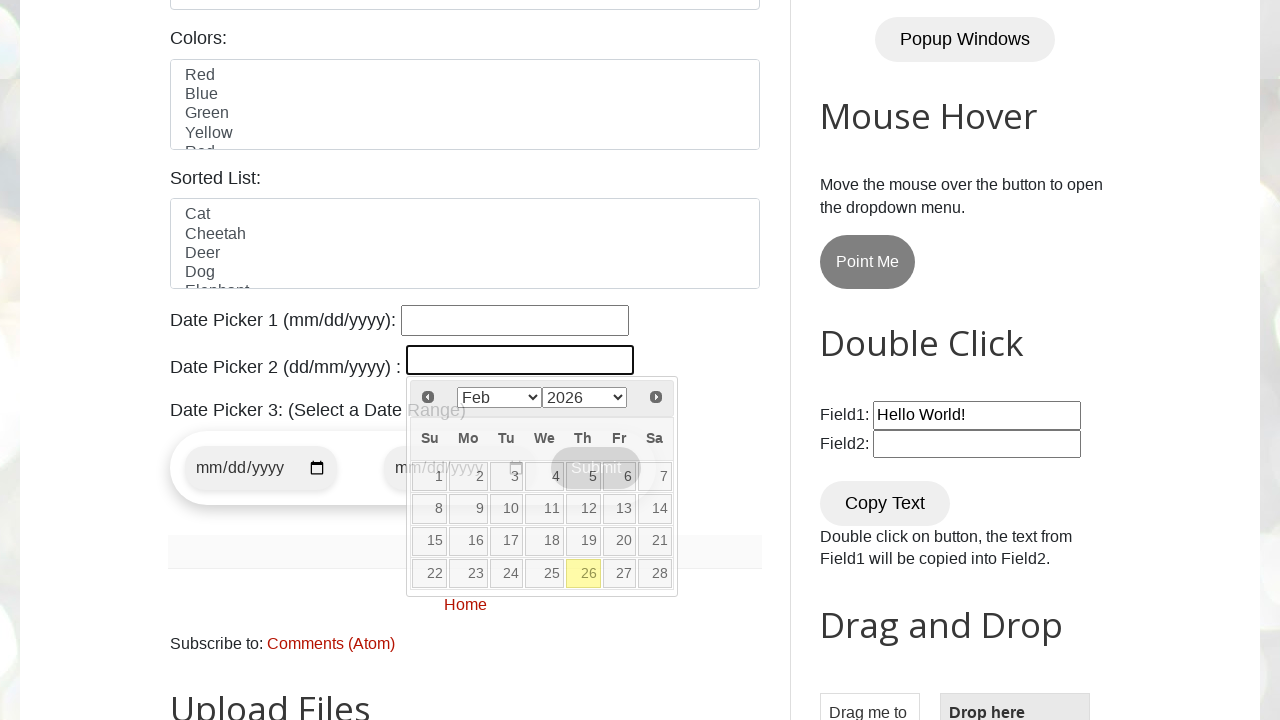

Selected year 2025 from dropdown on select.ui-datepicker-year
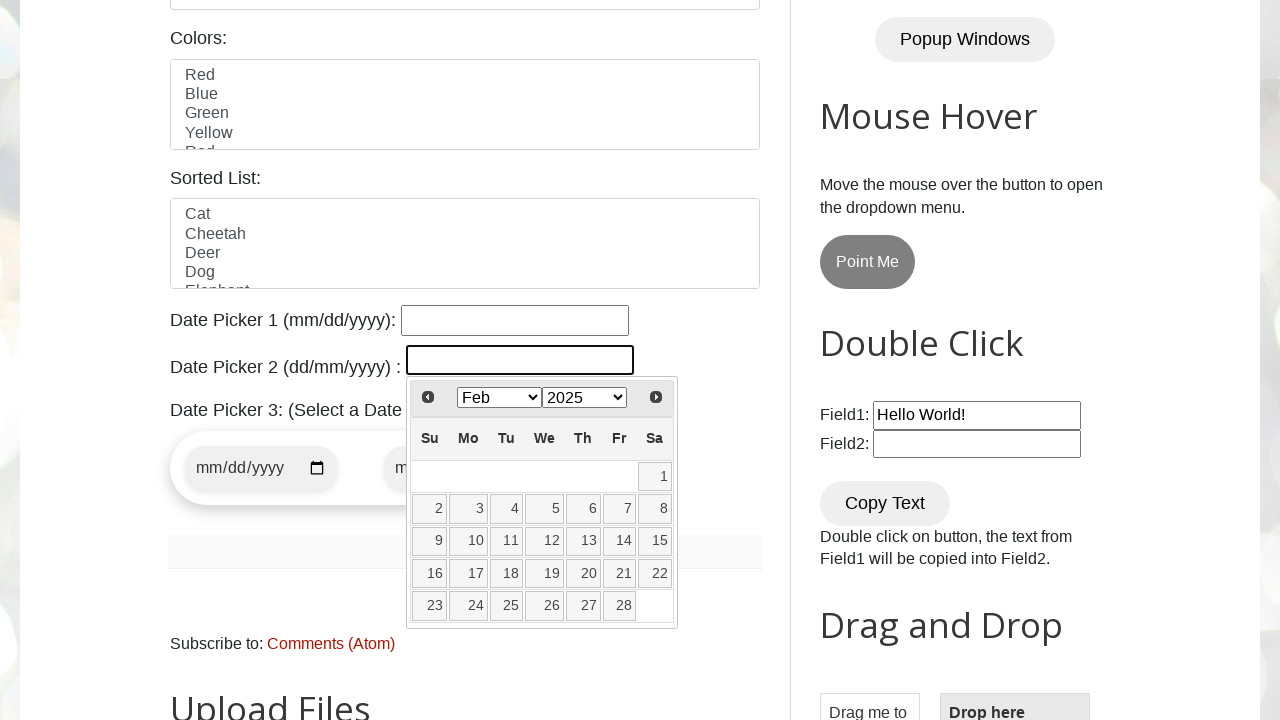

Retrieved current month value from dropdown
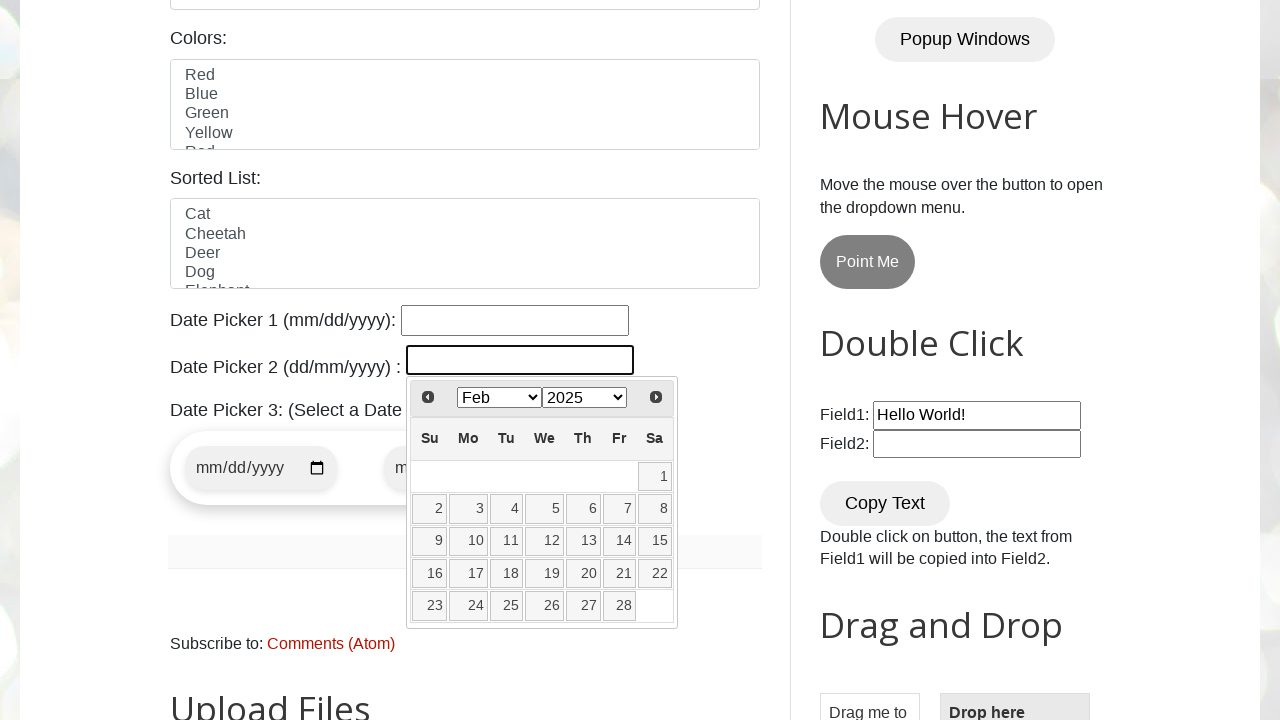

Clicked next month arrow to navigate forward (current month index: 0) at (656, 397) on span.ui-icon.ui-icon-circle-triangle-e
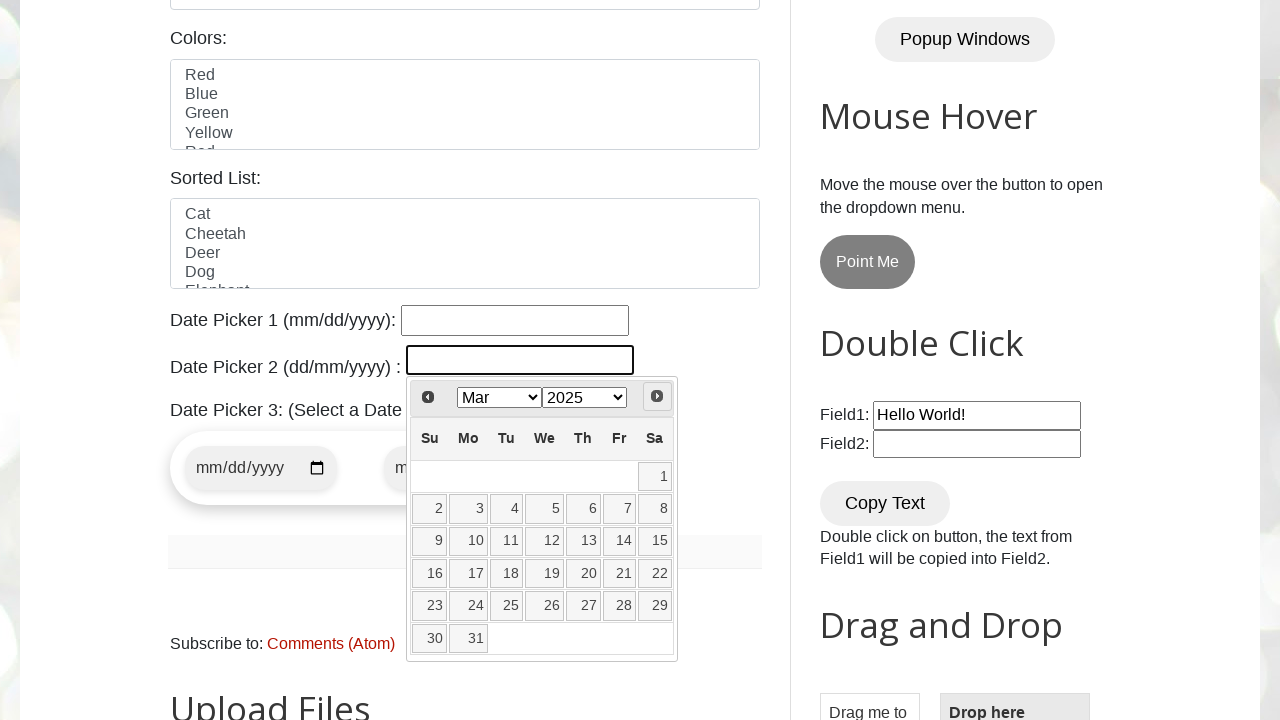

Clicked next month arrow to navigate forward (current month index: 1) at (657, 396) on span.ui-icon.ui-icon-circle-triangle-e
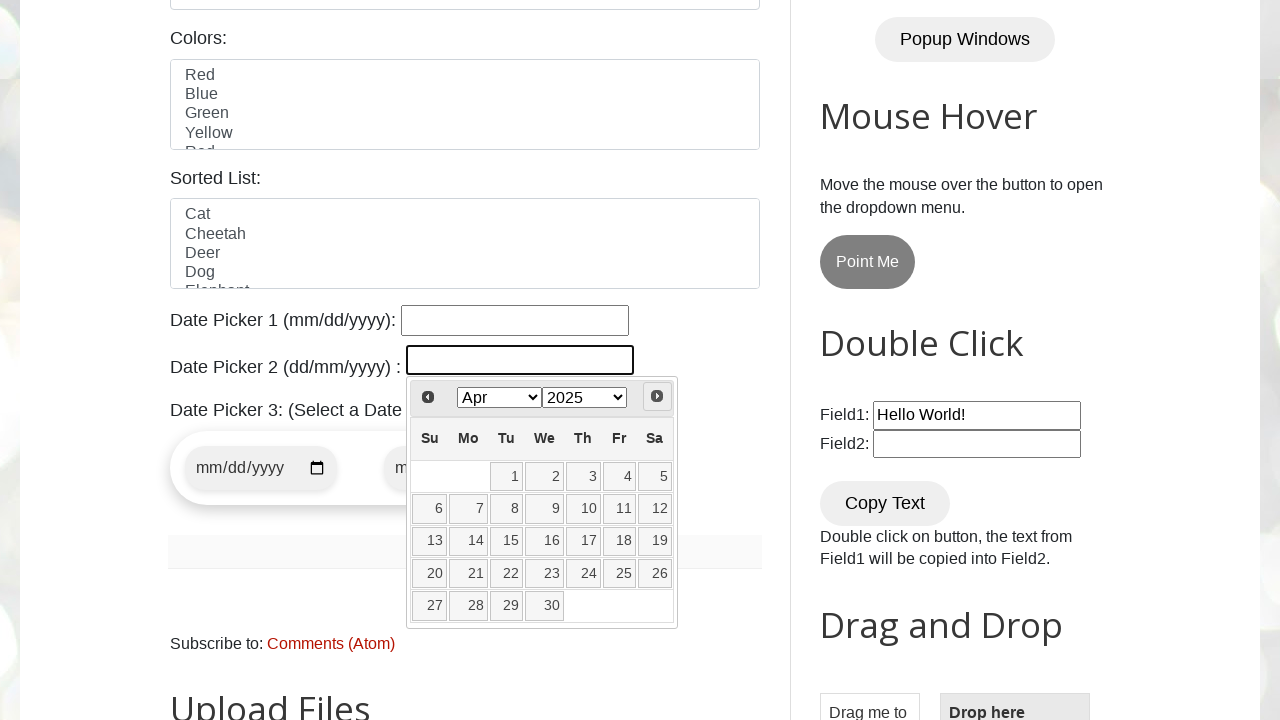

Clicked next month arrow to navigate forward (current month index: 2) at (657, 396) on span.ui-icon.ui-icon-circle-triangle-e
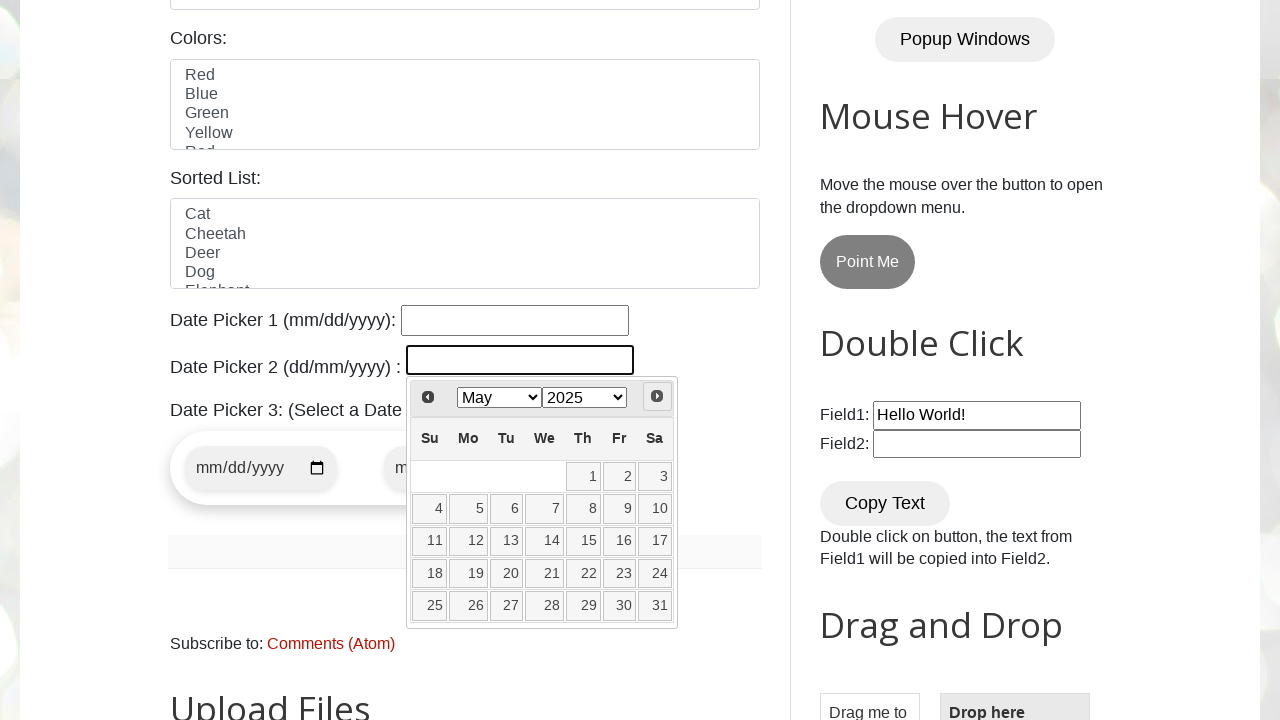

Clicked next month arrow to navigate forward (current month index: 3) at (657, 396) on span.ui-icon.ui-icon-circle-triangle-e
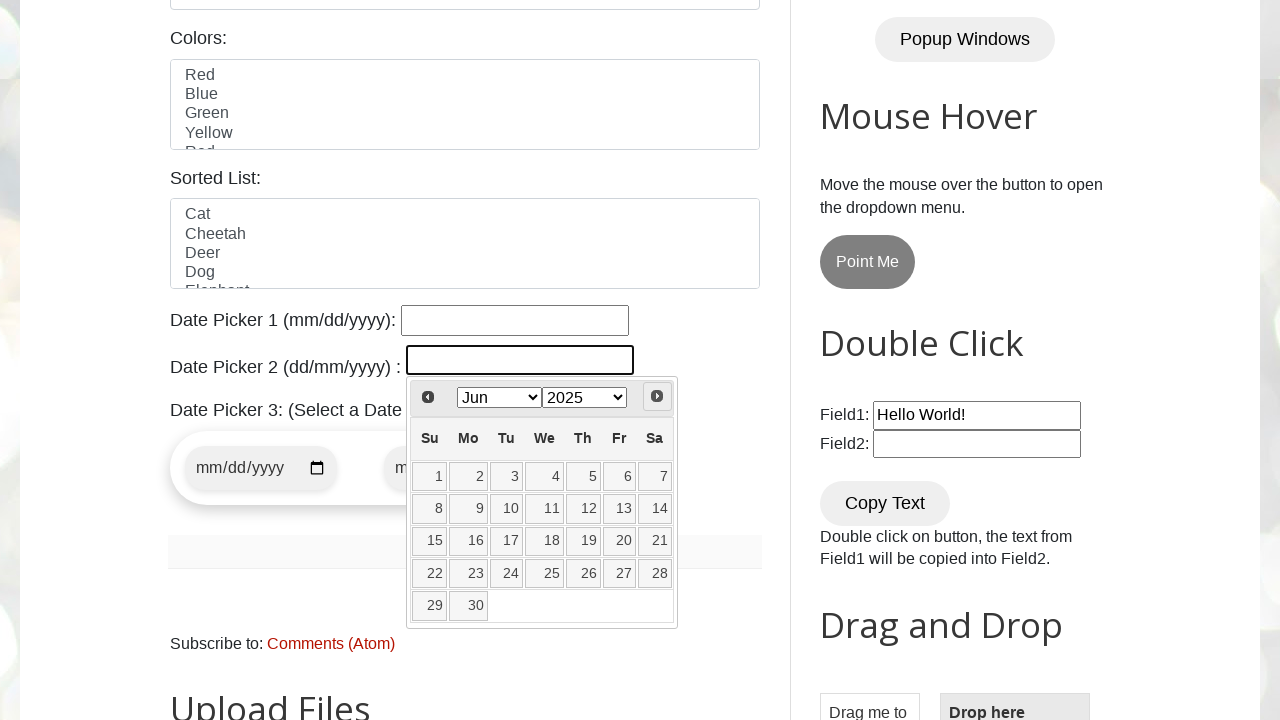

Clicked next month arrow to navigate forward (current month index: 4) at (657, 396) on span.ui-icon.ui-icon-circle-triangle-e
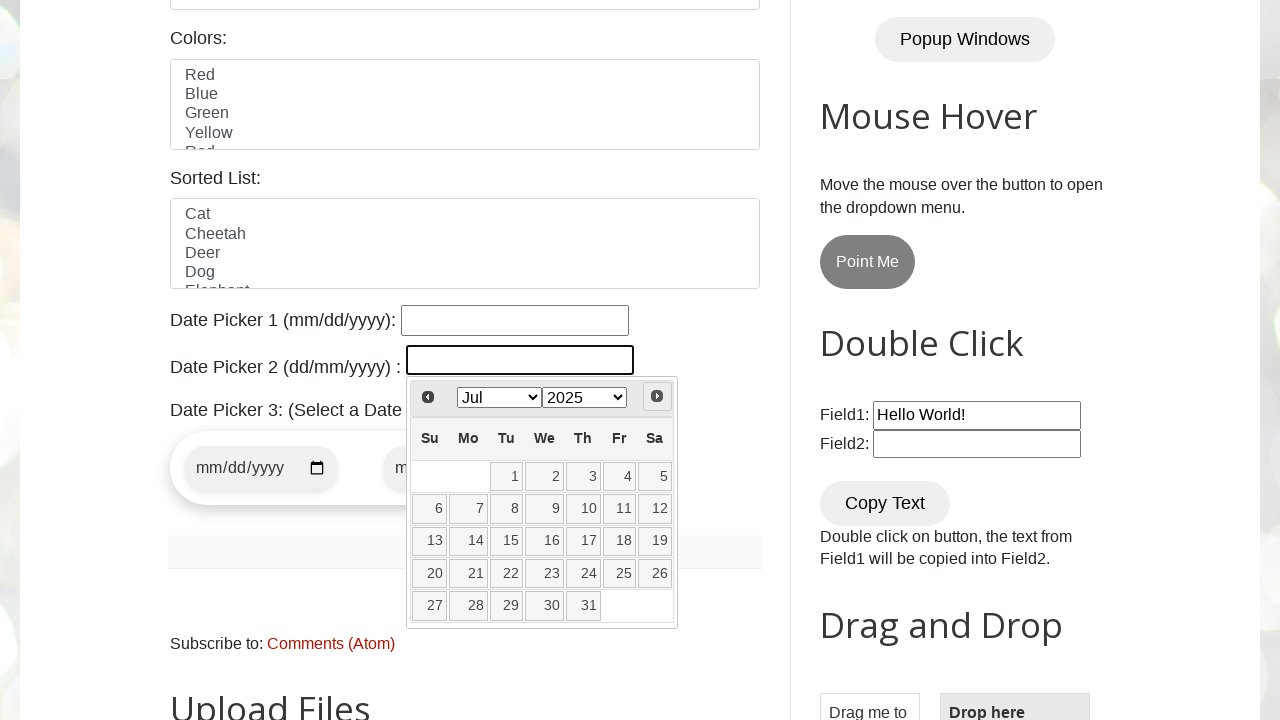

Selected date 27 from calendar at (430, 606) on xpath=//table[@class='ui-datepicker-calendar']//tbody//tr//td//a[text()='27']
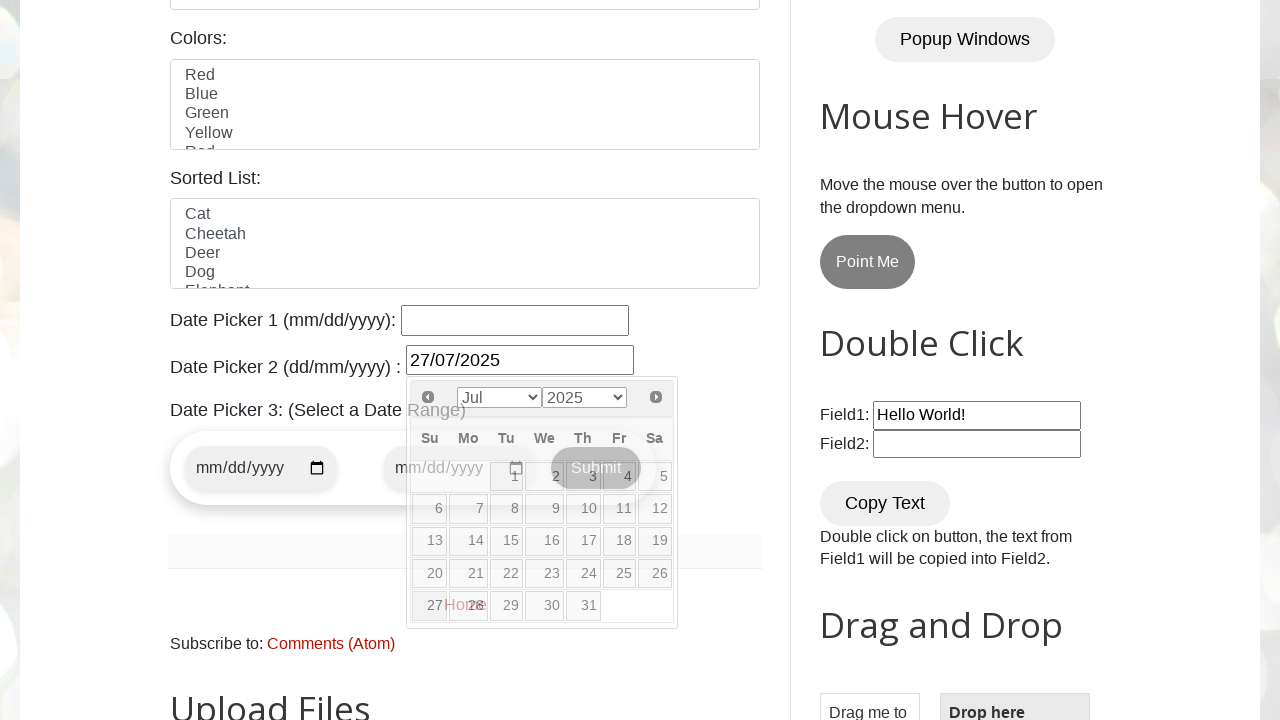

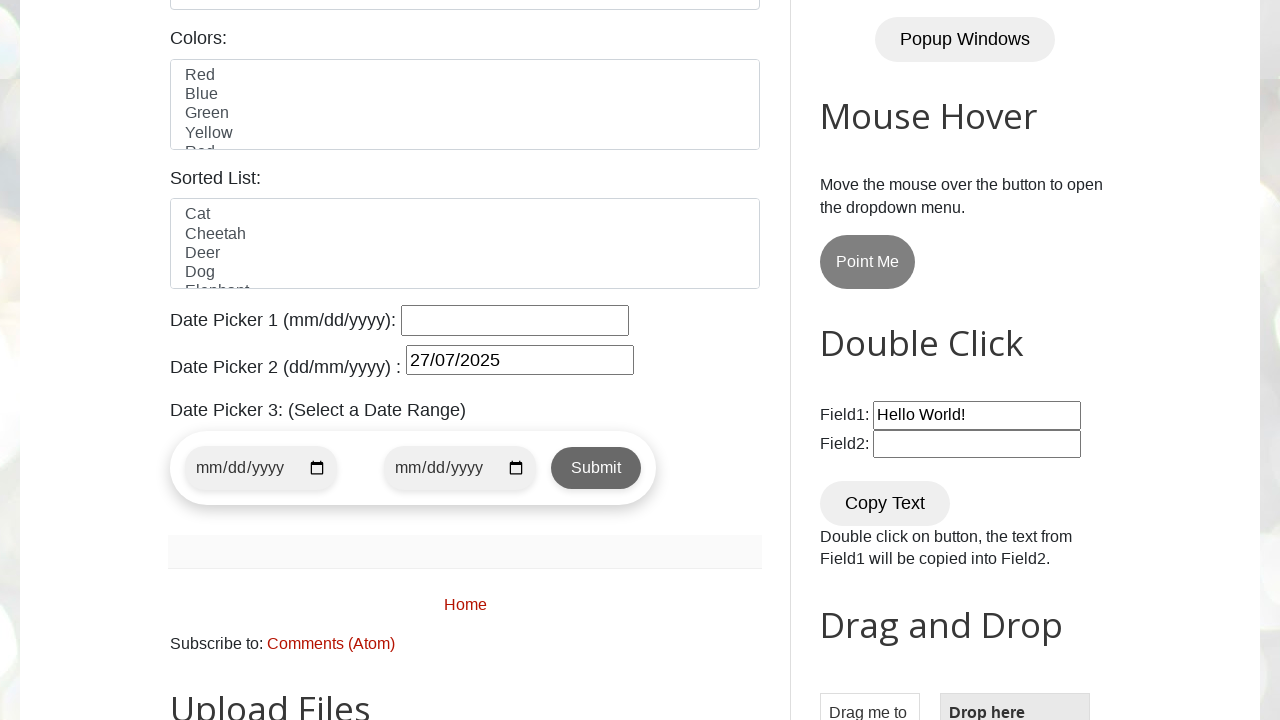